Navigates to W3Schools HTML tables page, scrolls to an example table, and verifies the table structure by checking rows and columns exist

Starting URL: https://www.w3schools.com/html/html_tables.asp

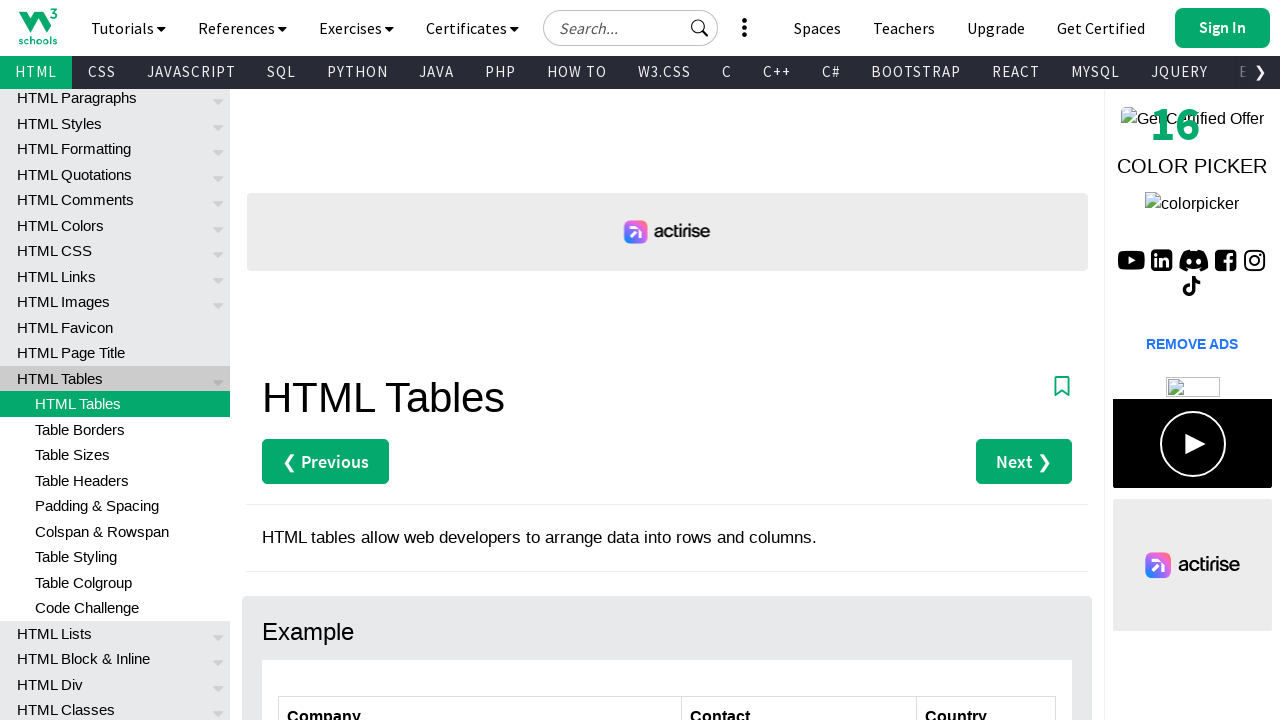

Navigated to W3Schools HTML tables page
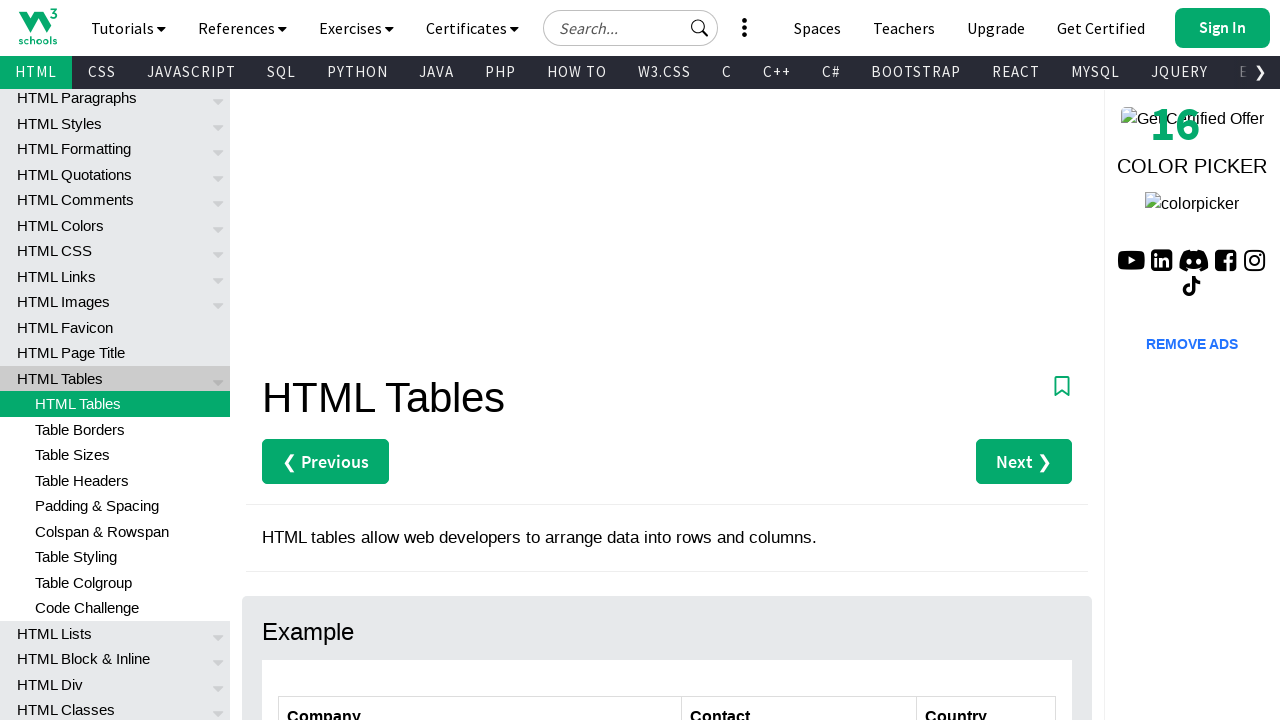

Example heading appeared on page
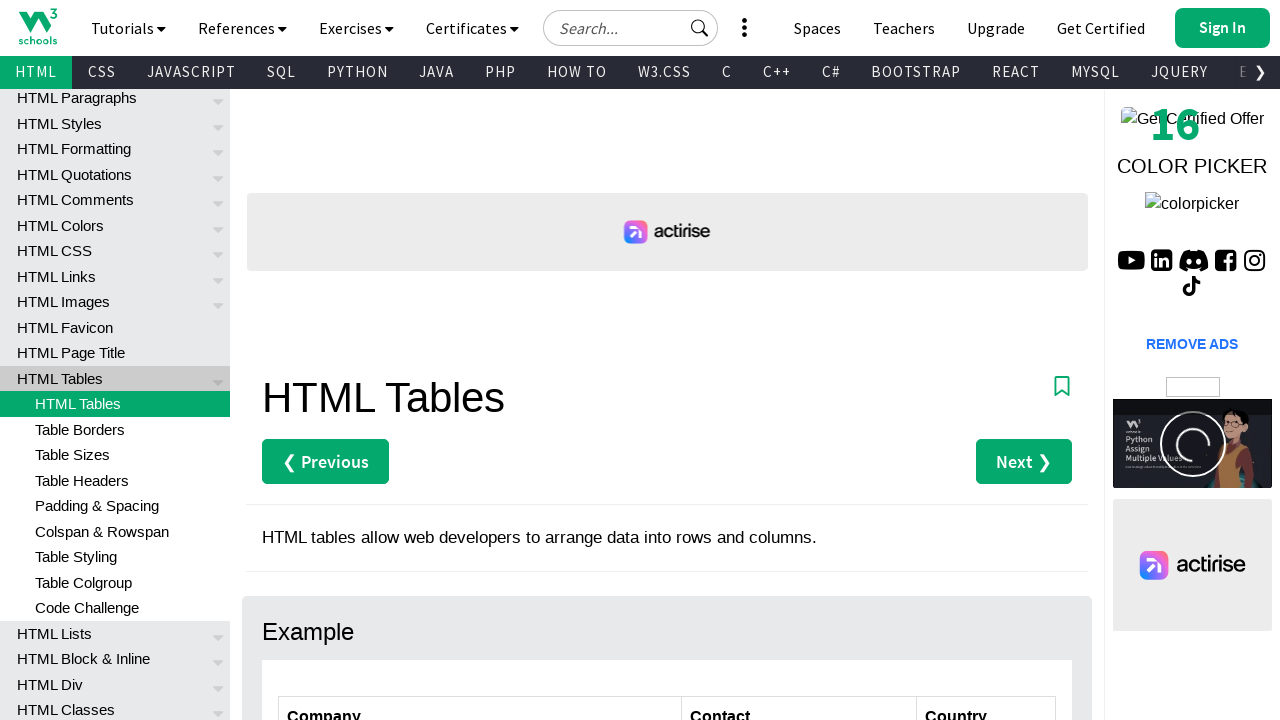

Scrolled to Example heading
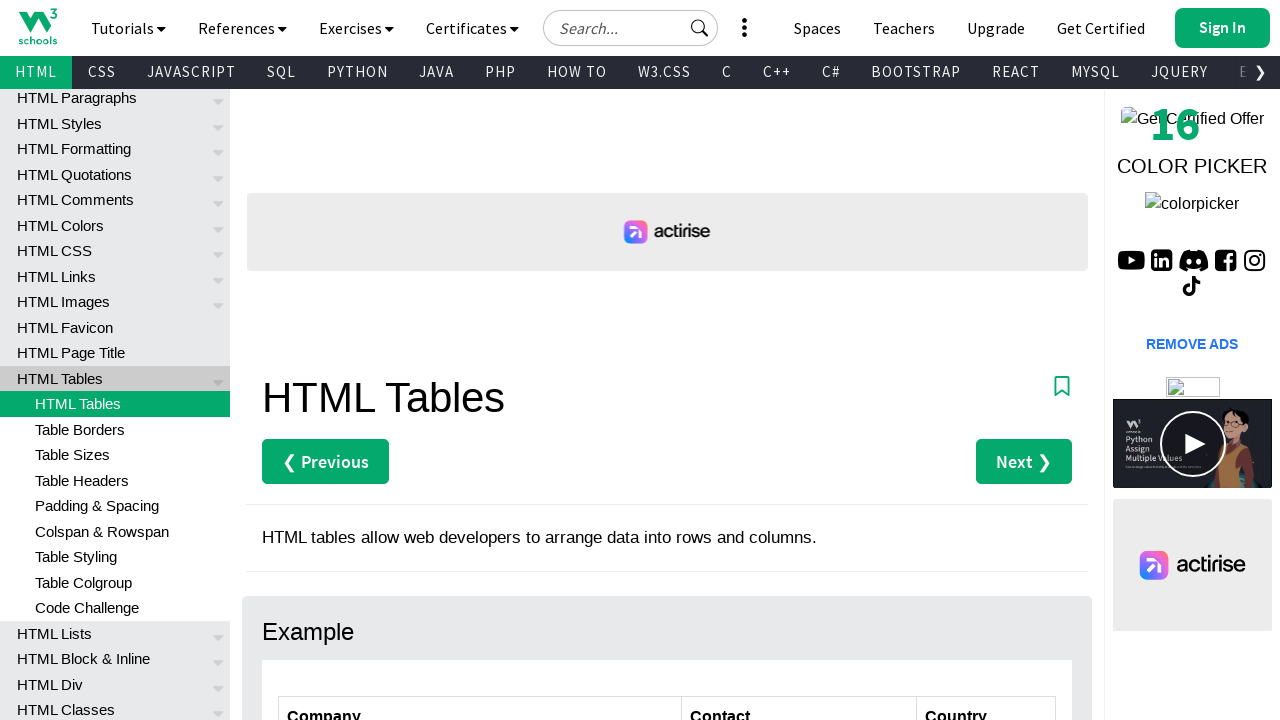

Customers table loaded and visible
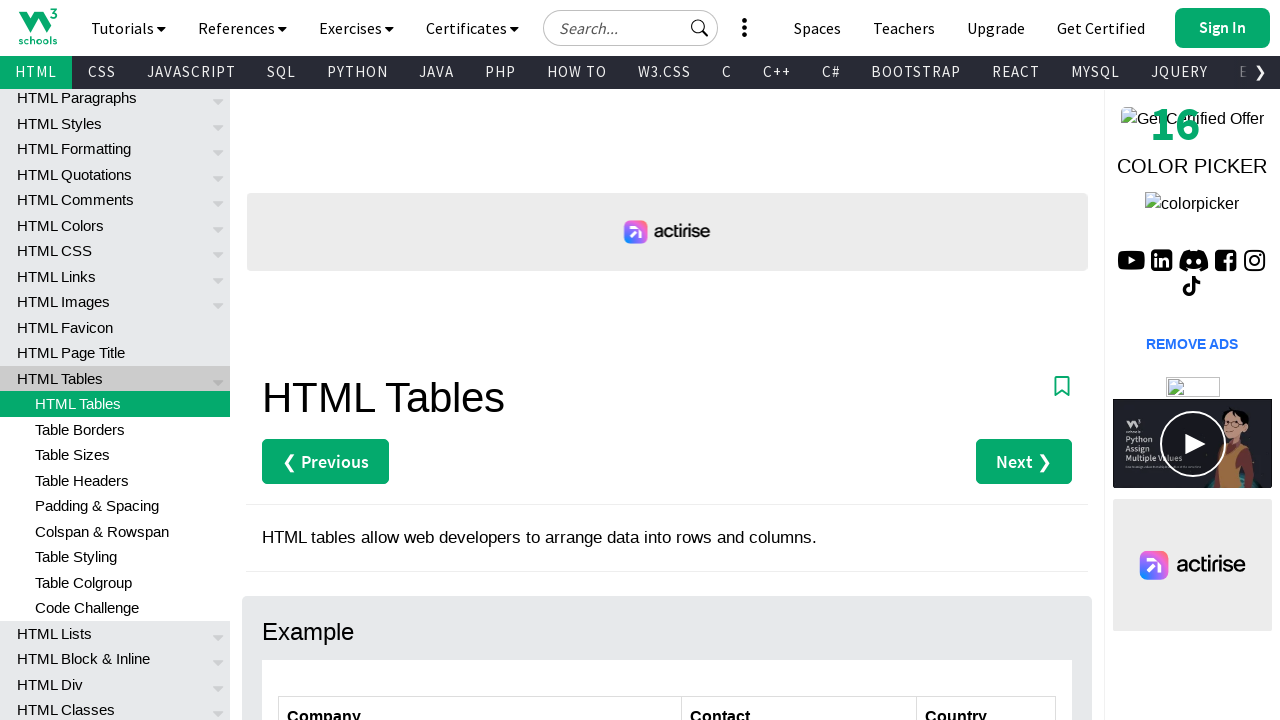

Verified that table rows exist
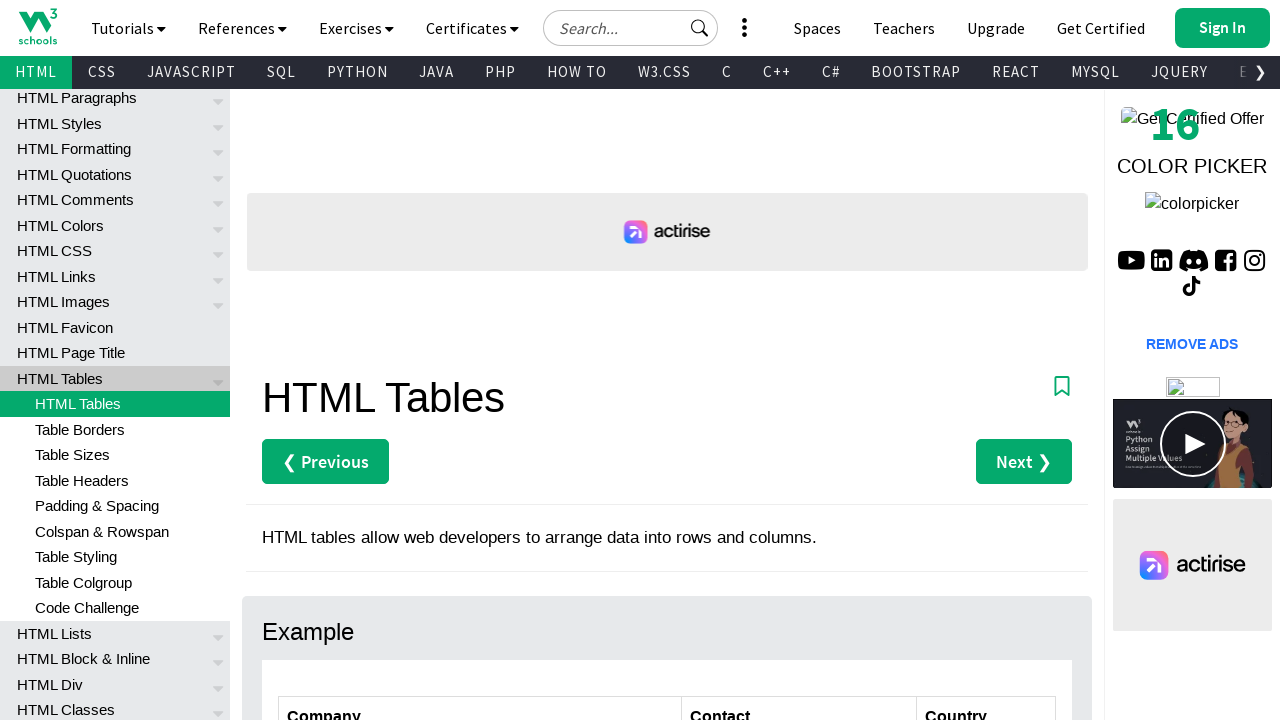

Verified that table headers exist
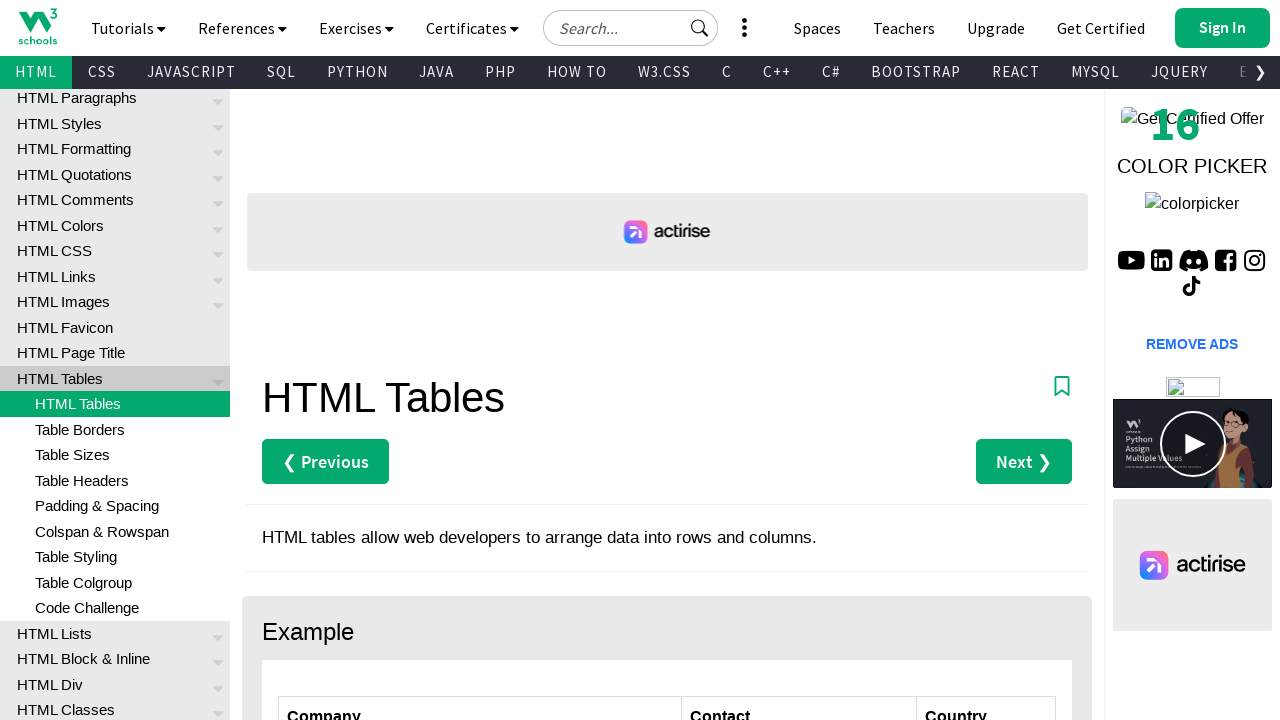

Clicked on table cell at row 5, column 2 to verify table interactivity at (799, 360) on xpath=//table[@id='customers']/tbody/tr[5]/td[2]
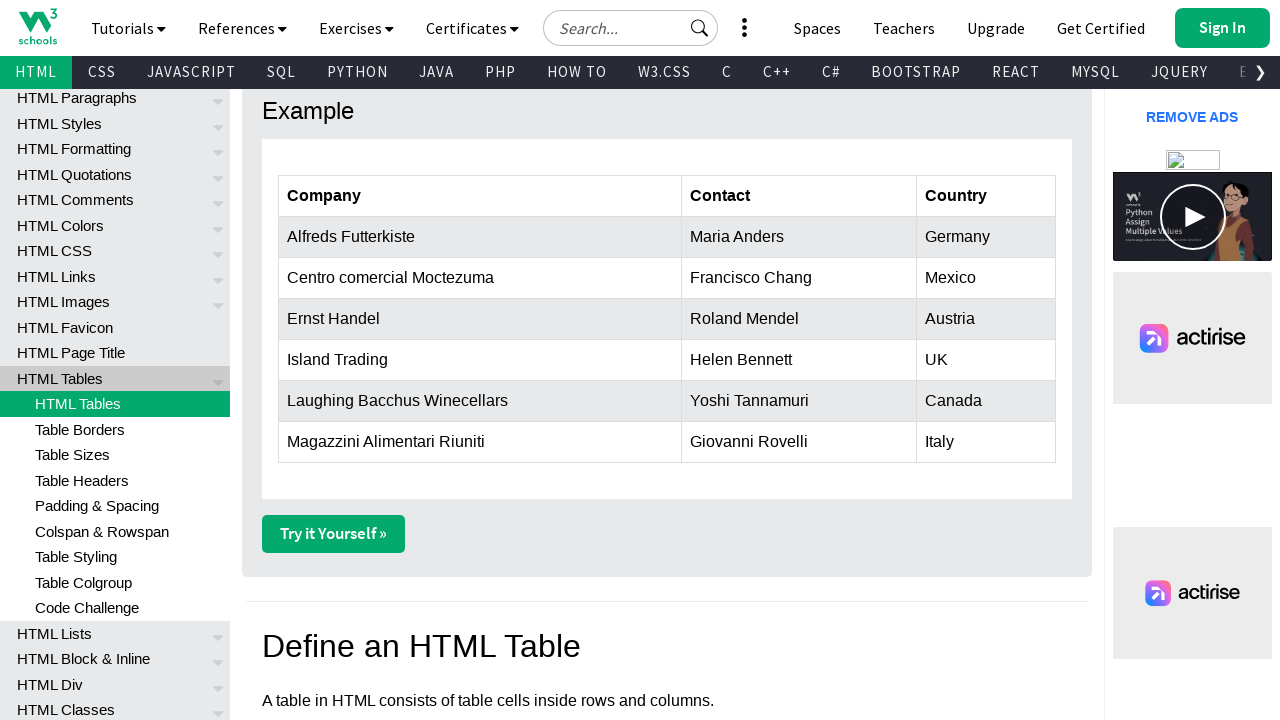

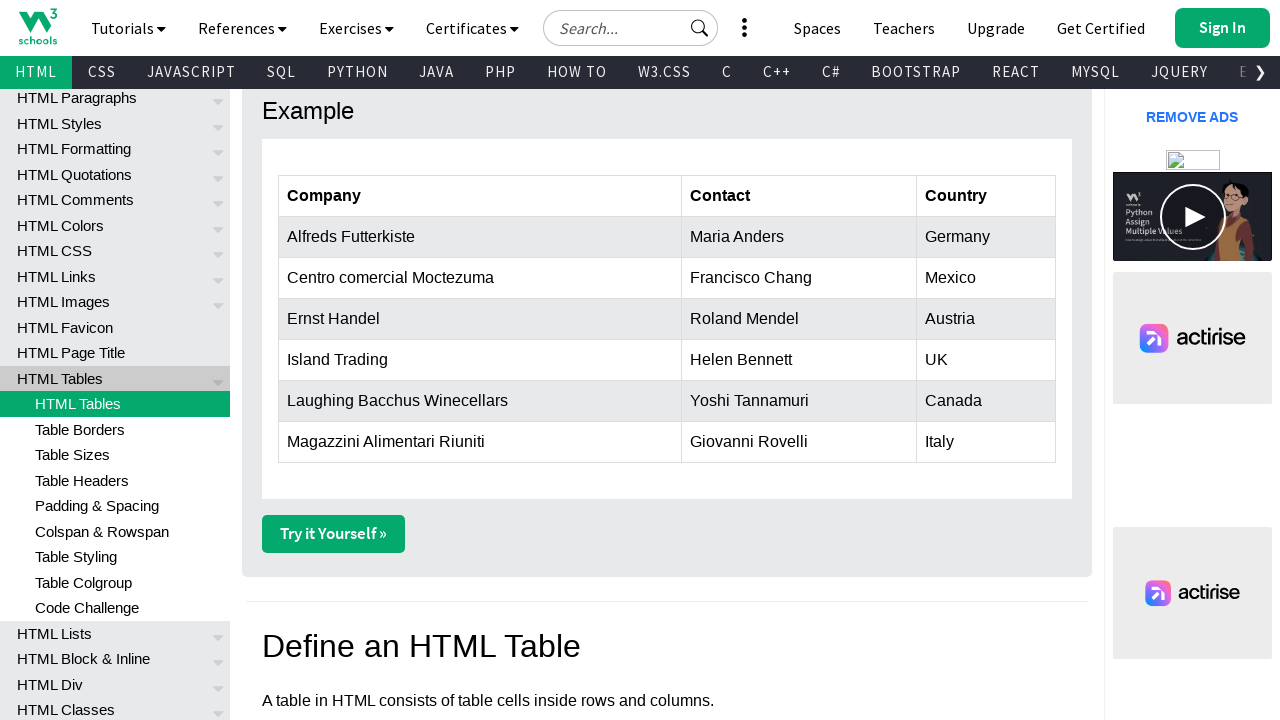